Tests drag and drop functionality by dragging an element from the draggable source to the droppable target on the jQuery UI demo page

Starting URL: http://jqueryui.com/droppable/

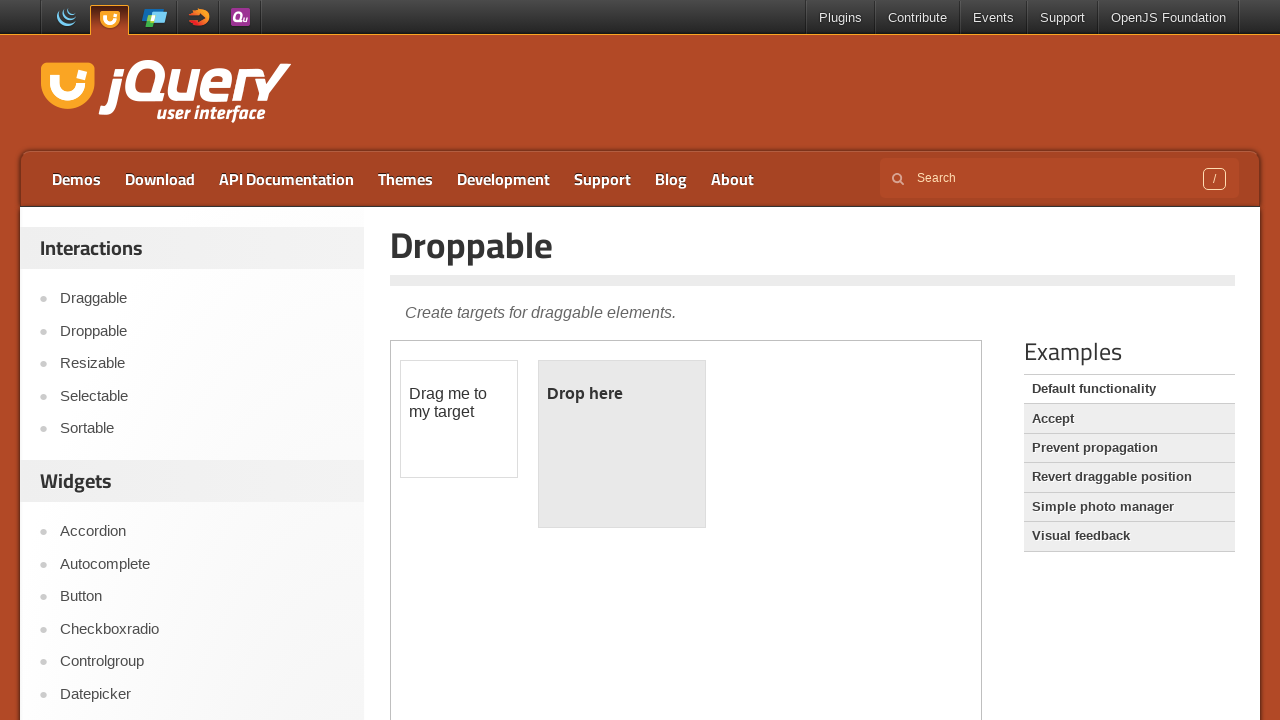

Located the iframe containing the drag and drop demo
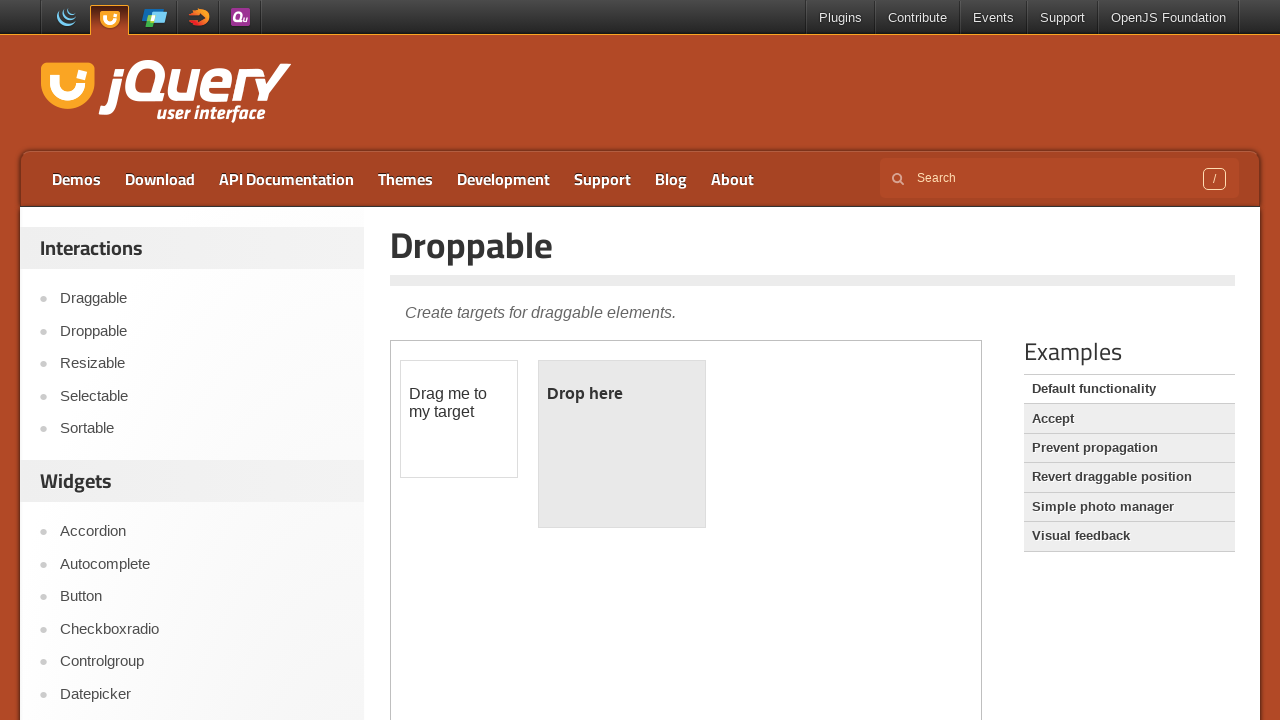

Located the draggable element with id 'draggable'
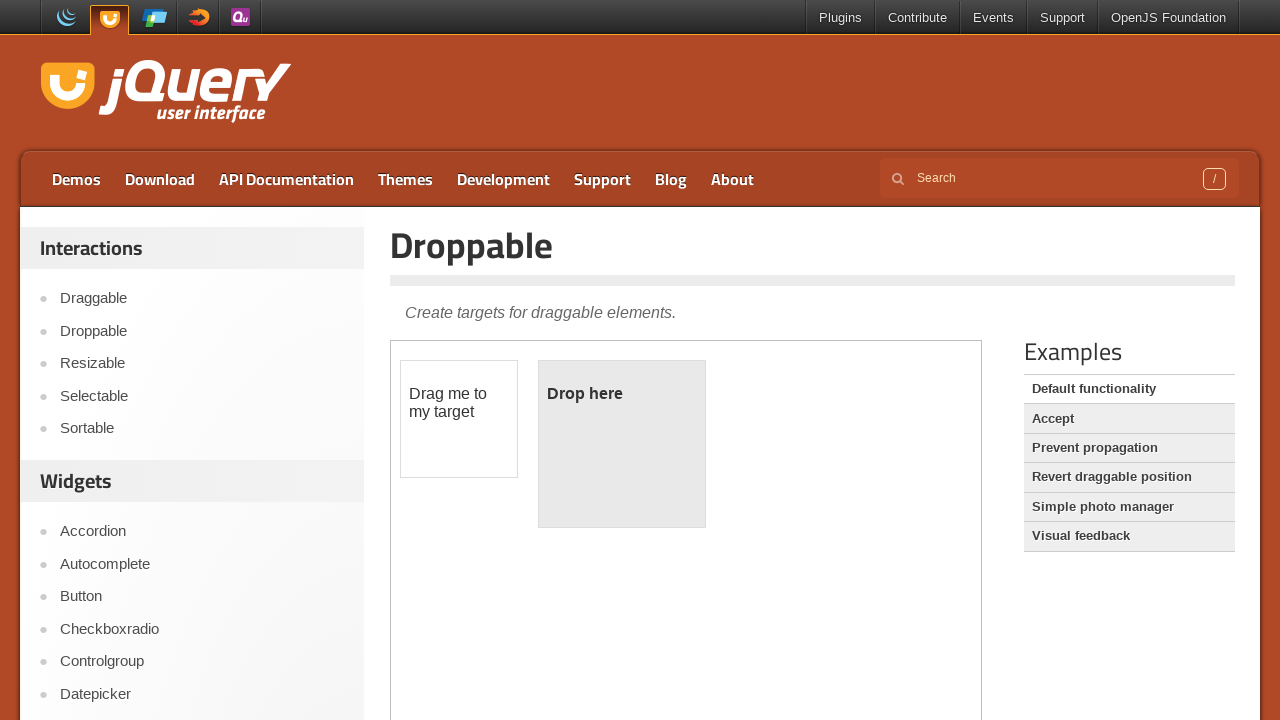

Located the droppable target element with id 'droppable'
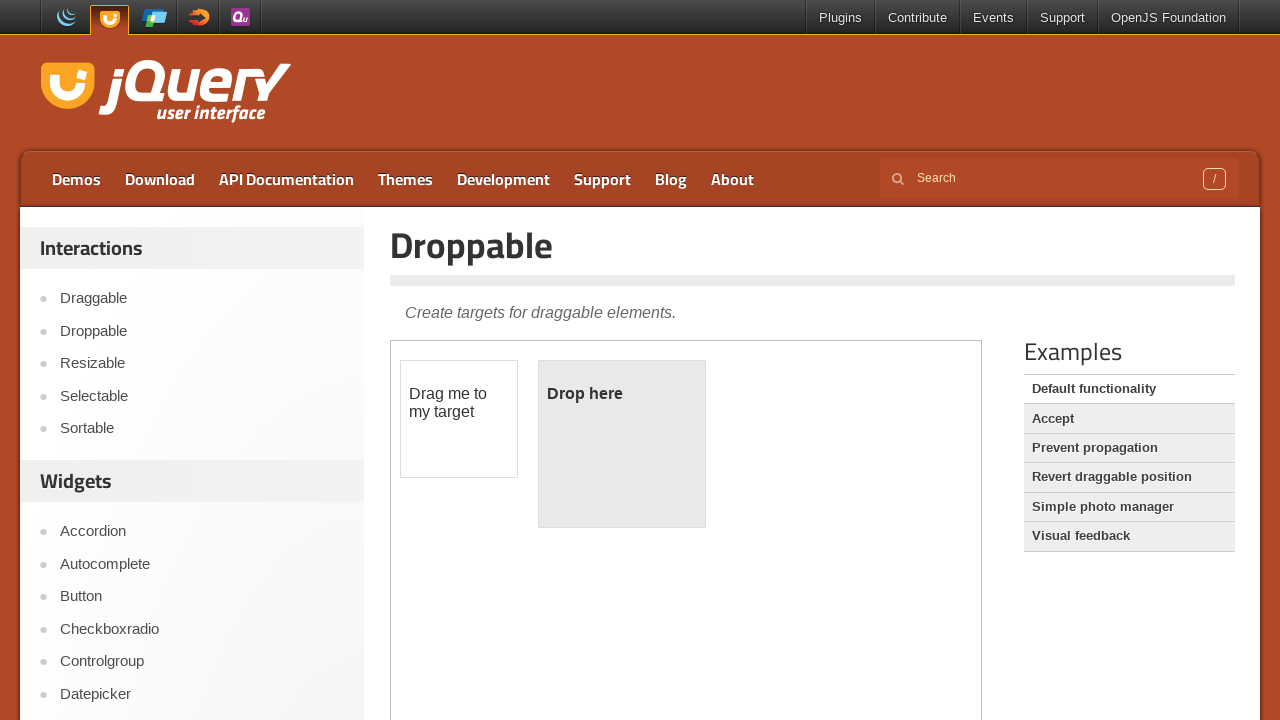

Dragged the draggable element onto the droppable target at (622, 444)
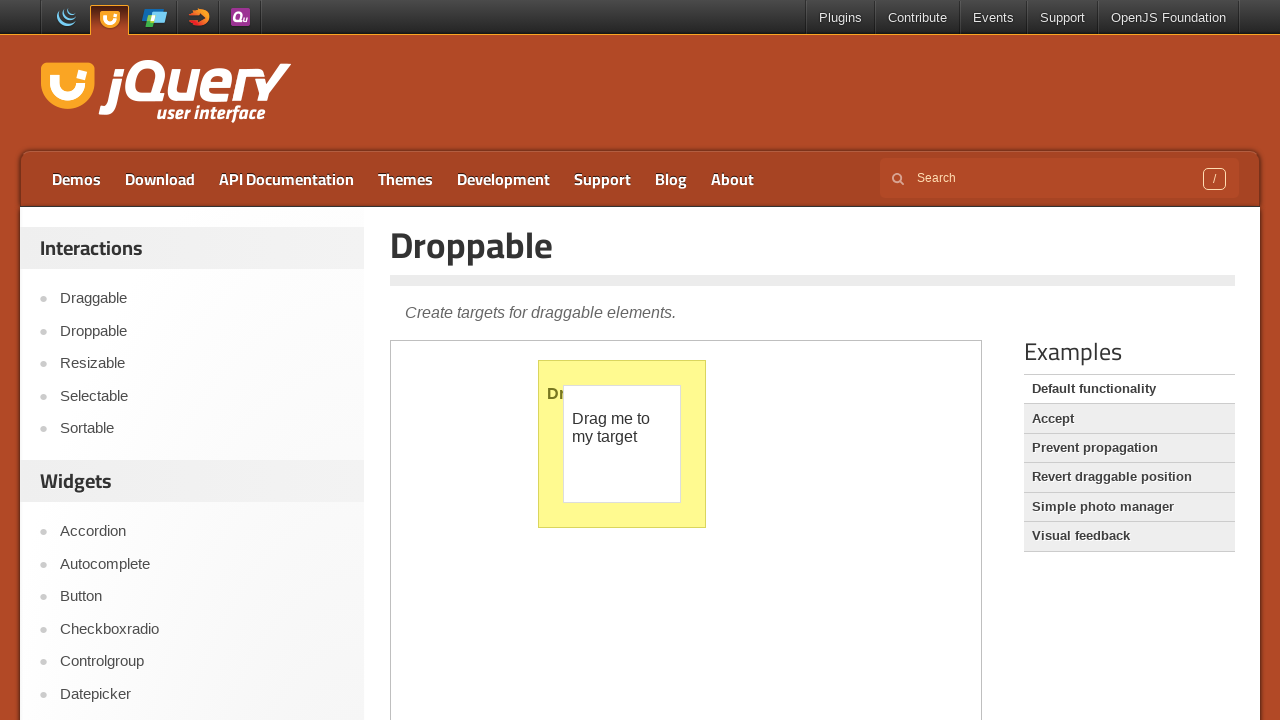

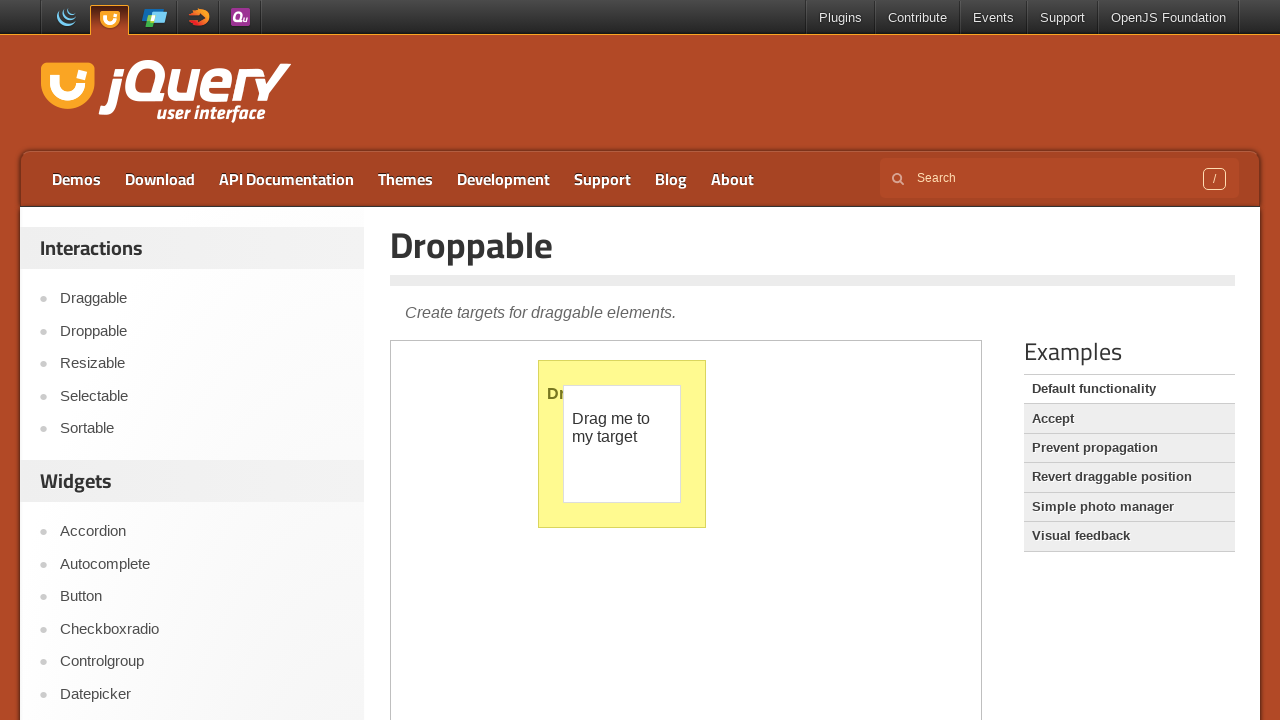